Tests that logging in with a locked out user shows an appropriate error message

Starting URL: https://www.saucedemo.com

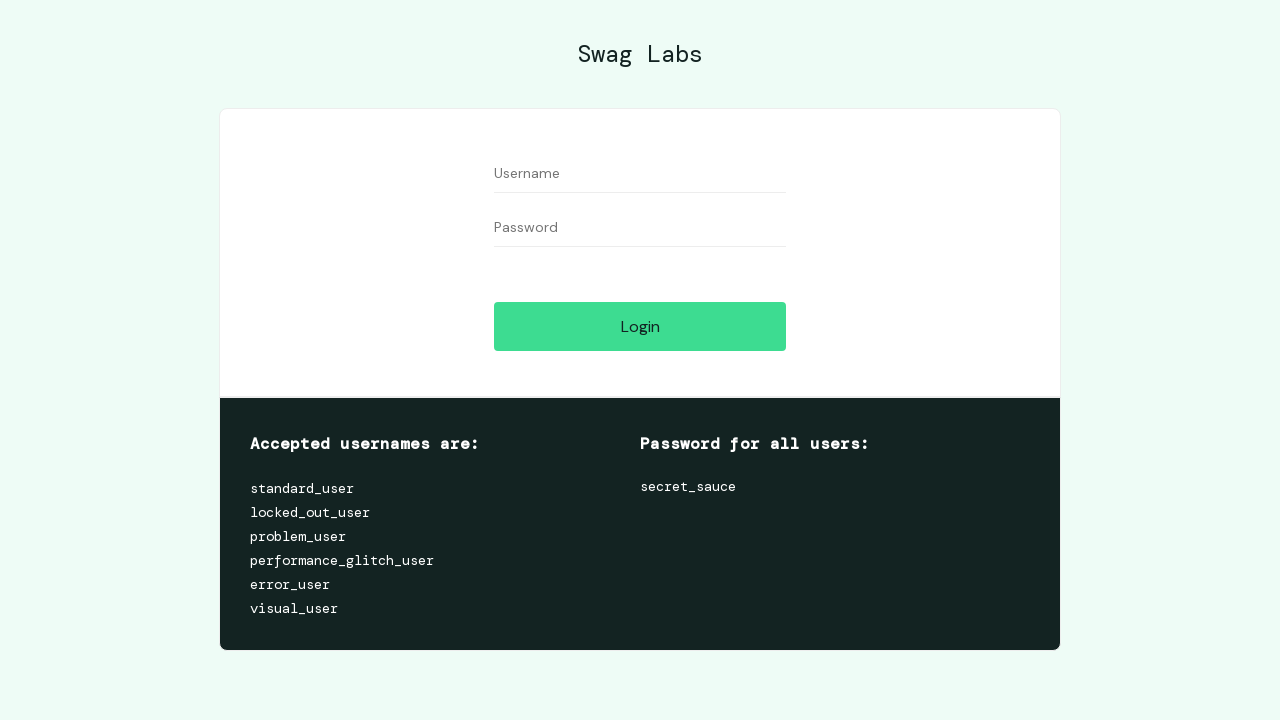

Waited for username input field to load
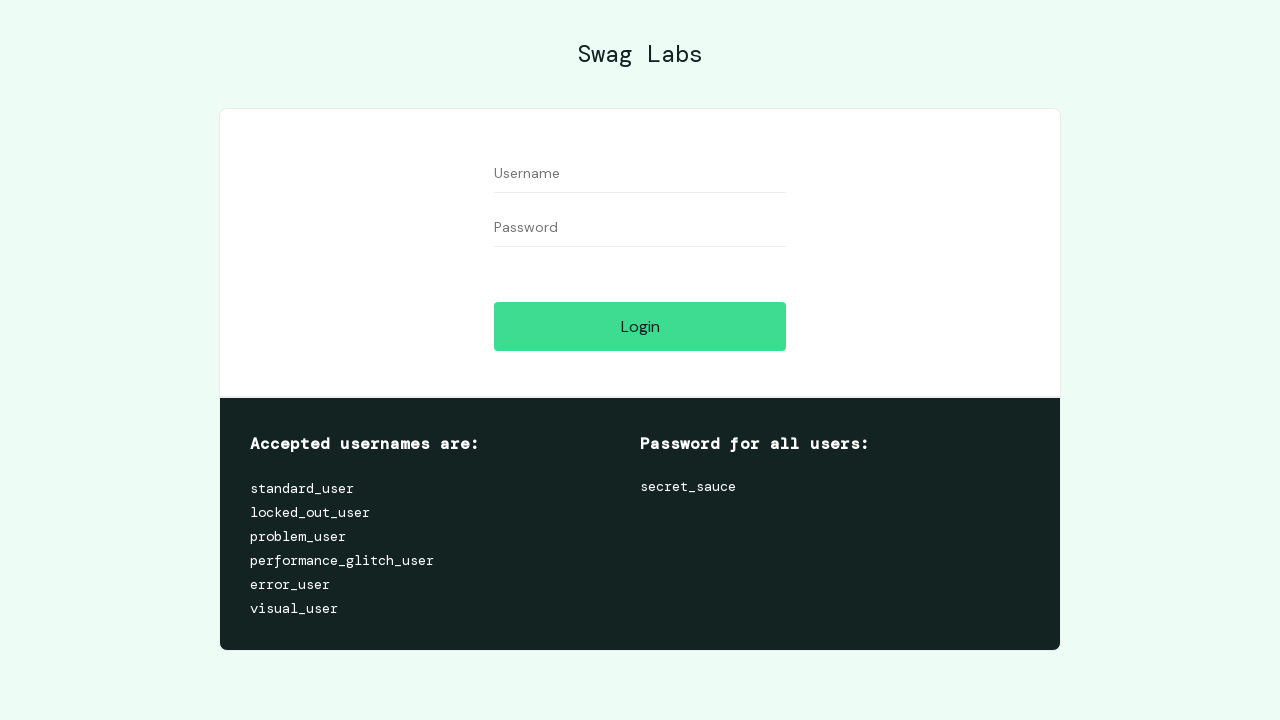

Filled username field with 'locked_out_user' on #user-name
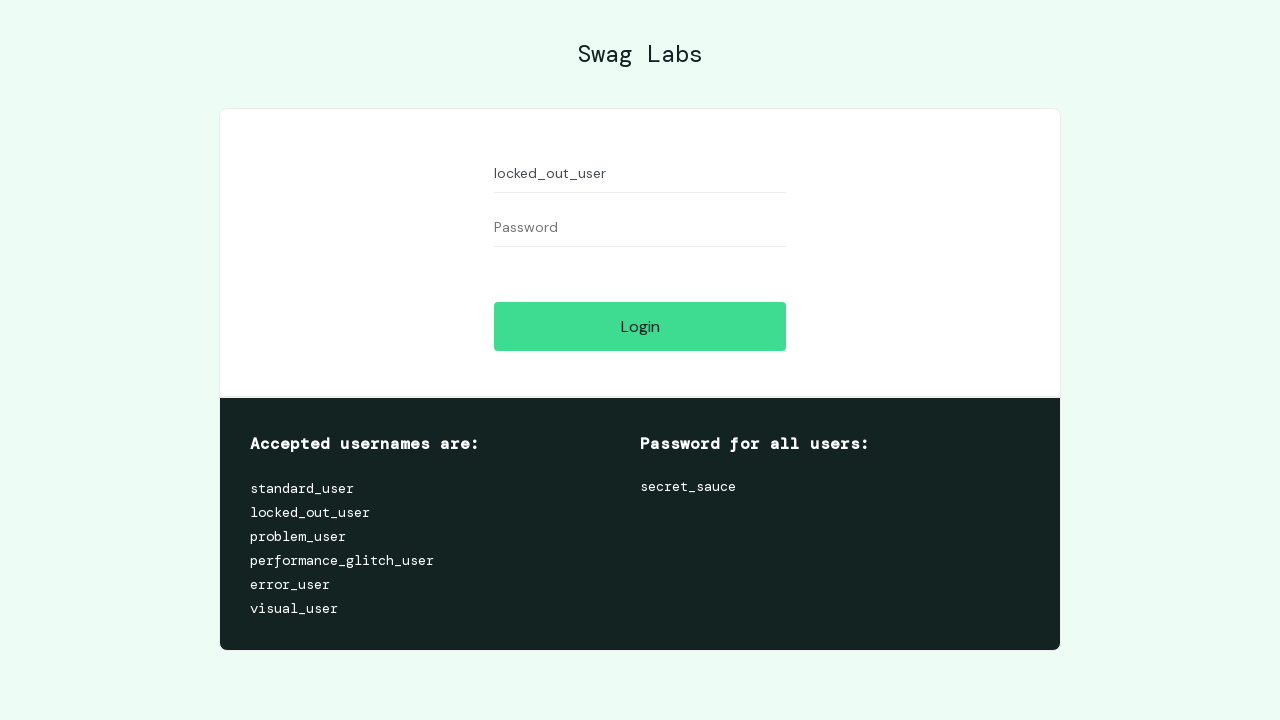

Filled password field with 'secret_sauce' on #password
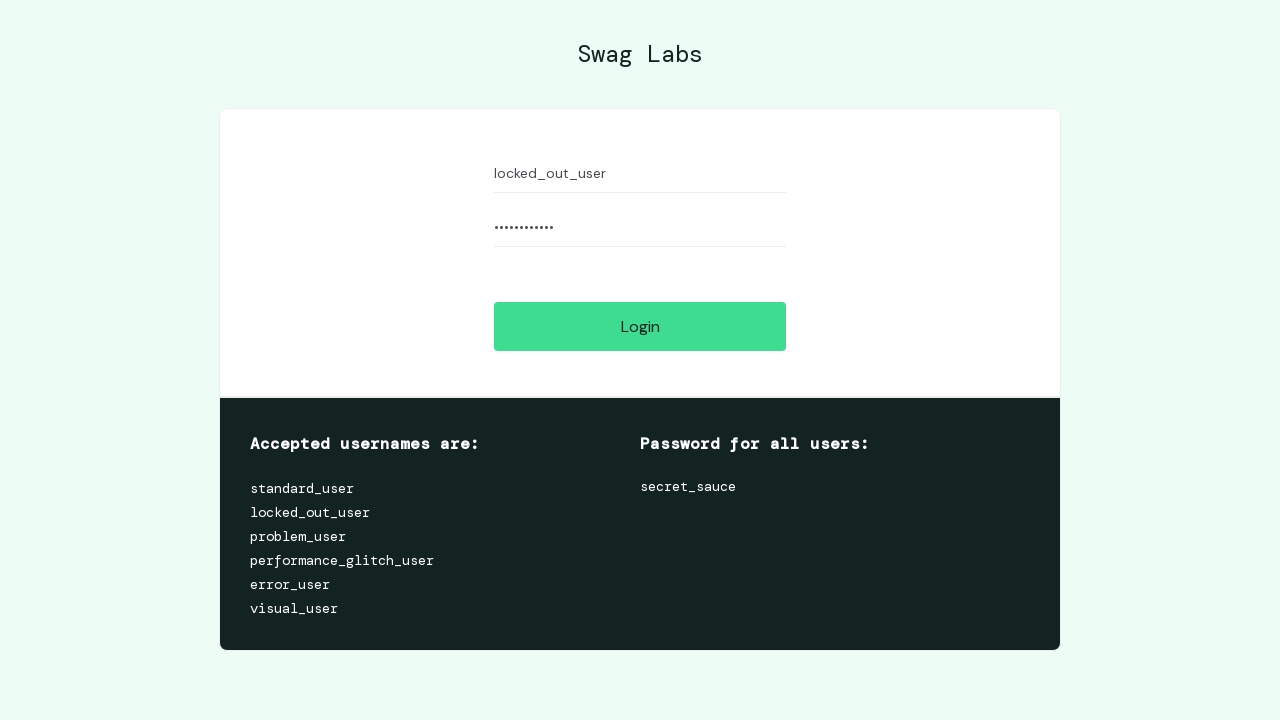

Clicked login button at (640, 326) on #login-button
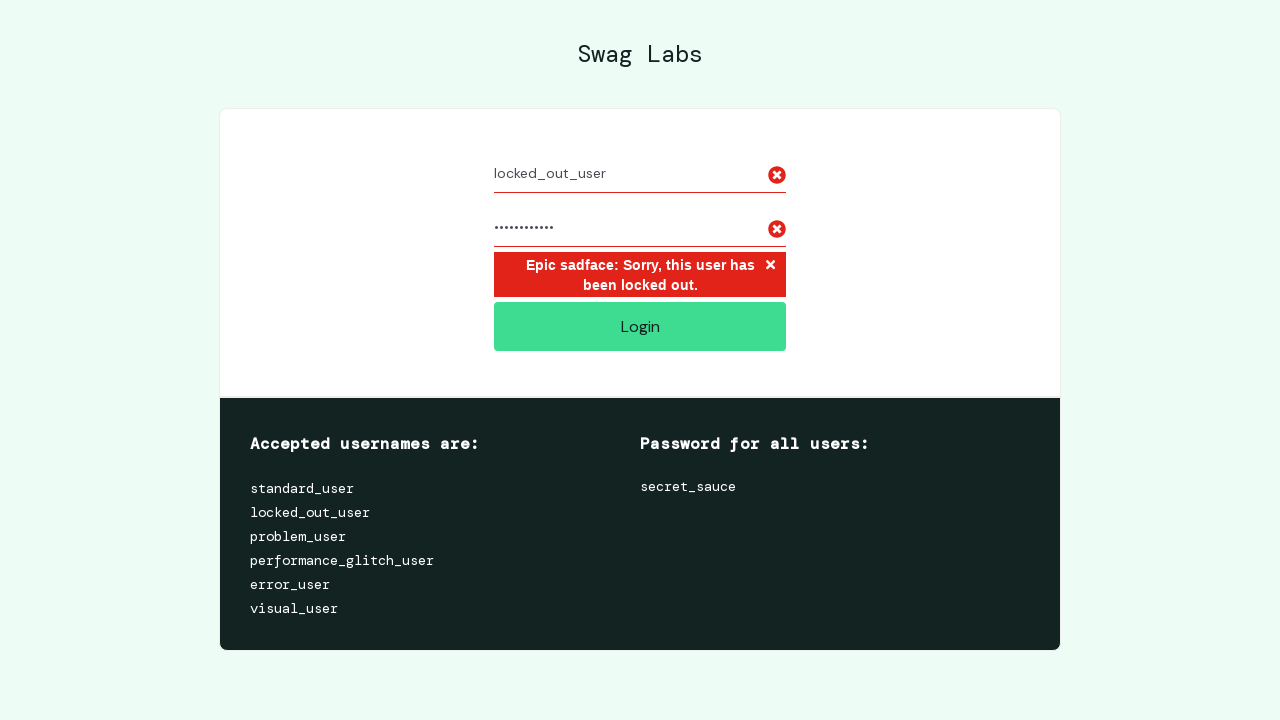

Waited for error message to appear
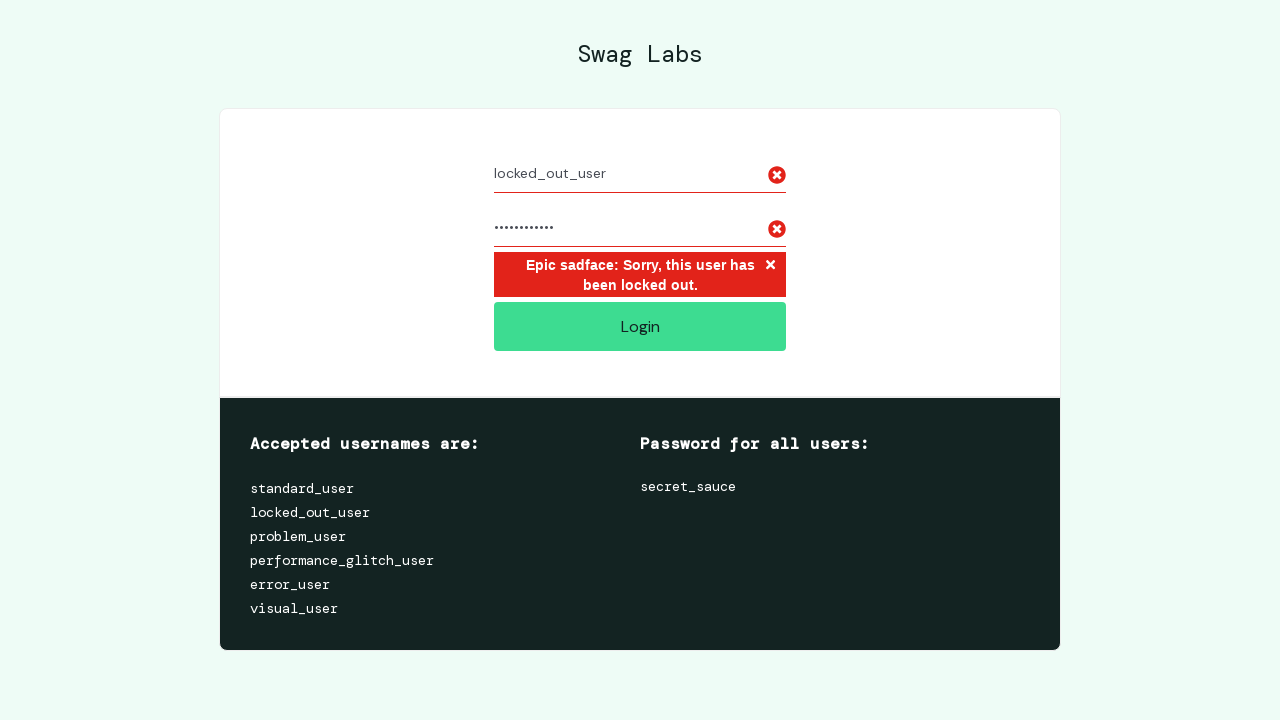

Verified locked out error message is displayed
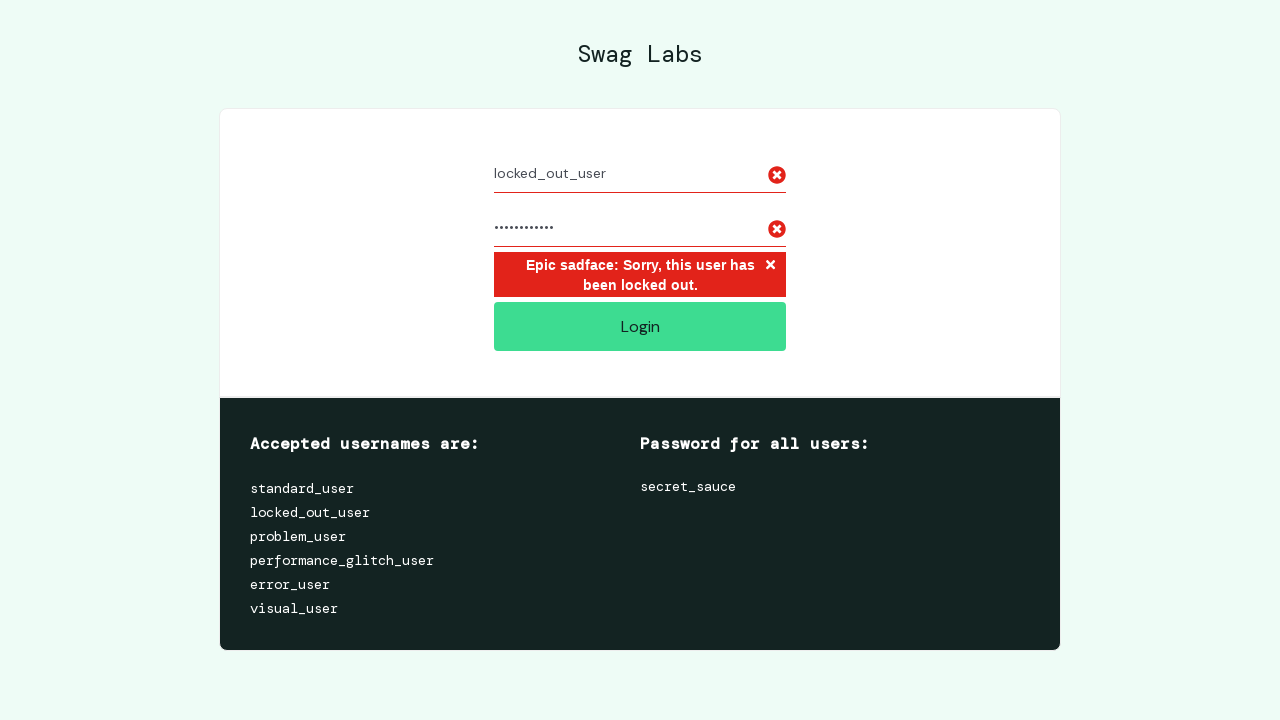

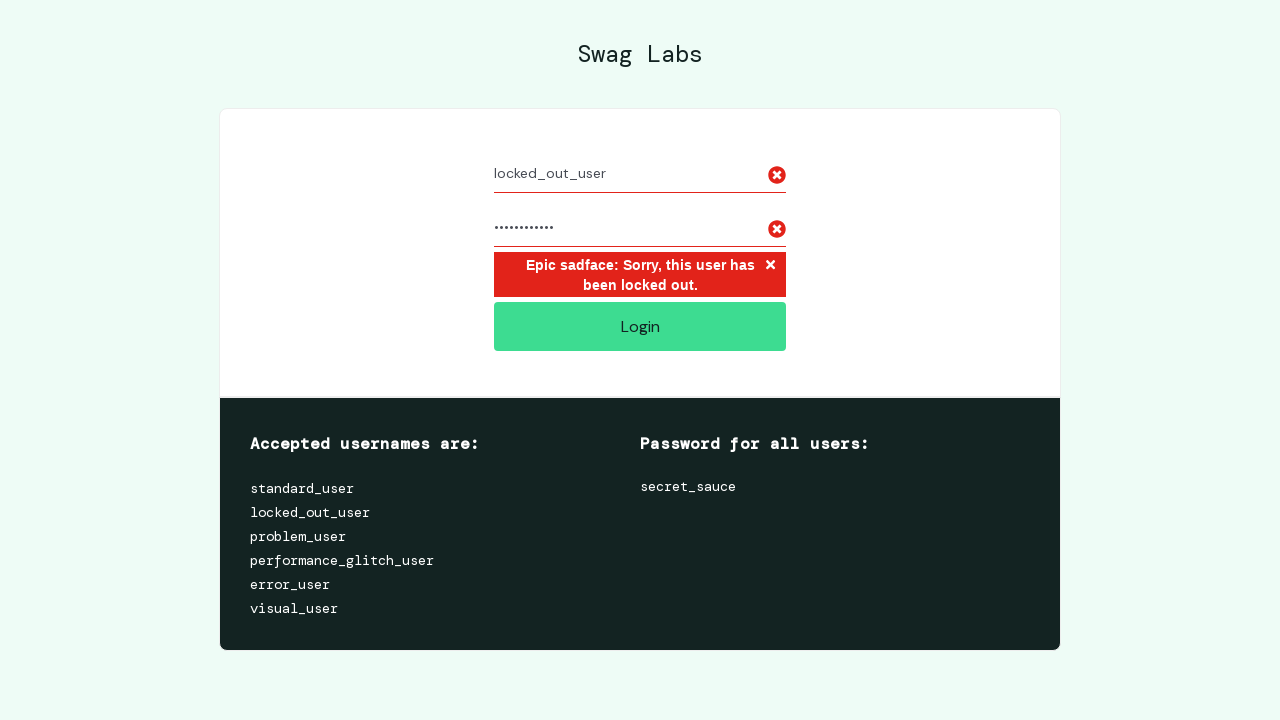